Tests flight search functionality by selecting departure city (Mexico City), destination city (Berlin), and clicking the Find Flights button

Starting URL: https://www.blazedemo.com/

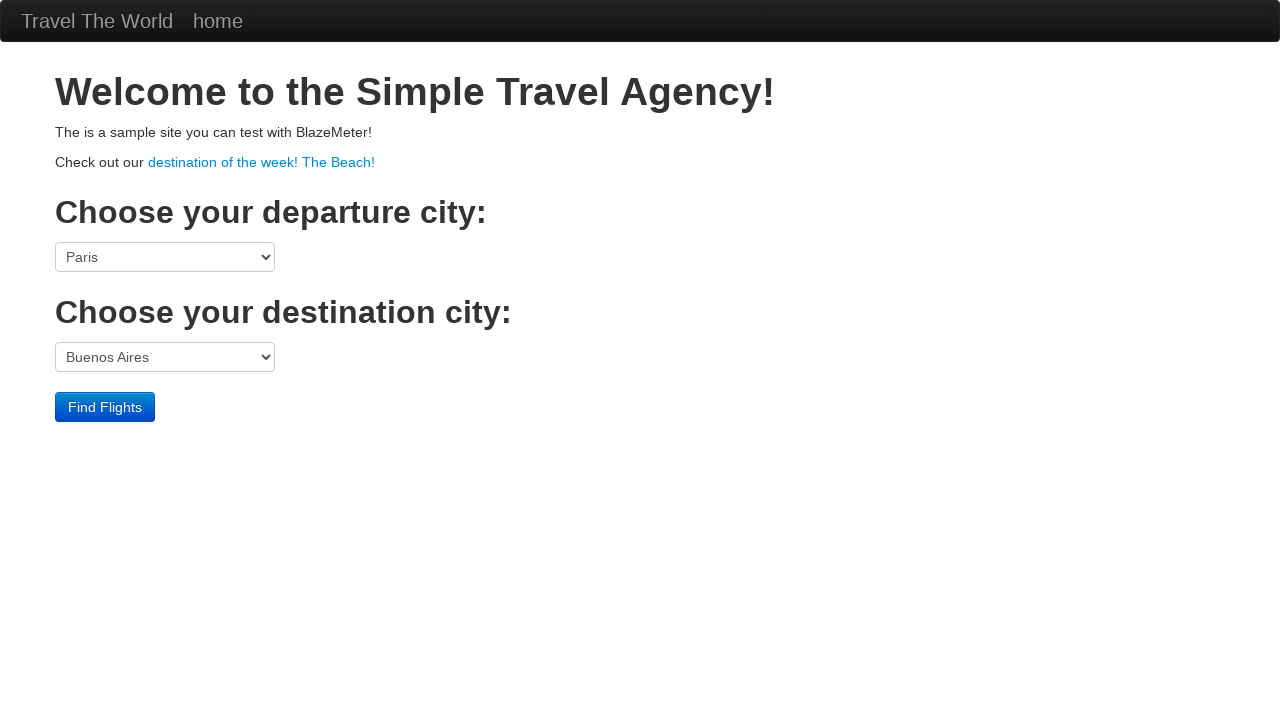

Selected Mexico City as departure city on select[name='fromPort']
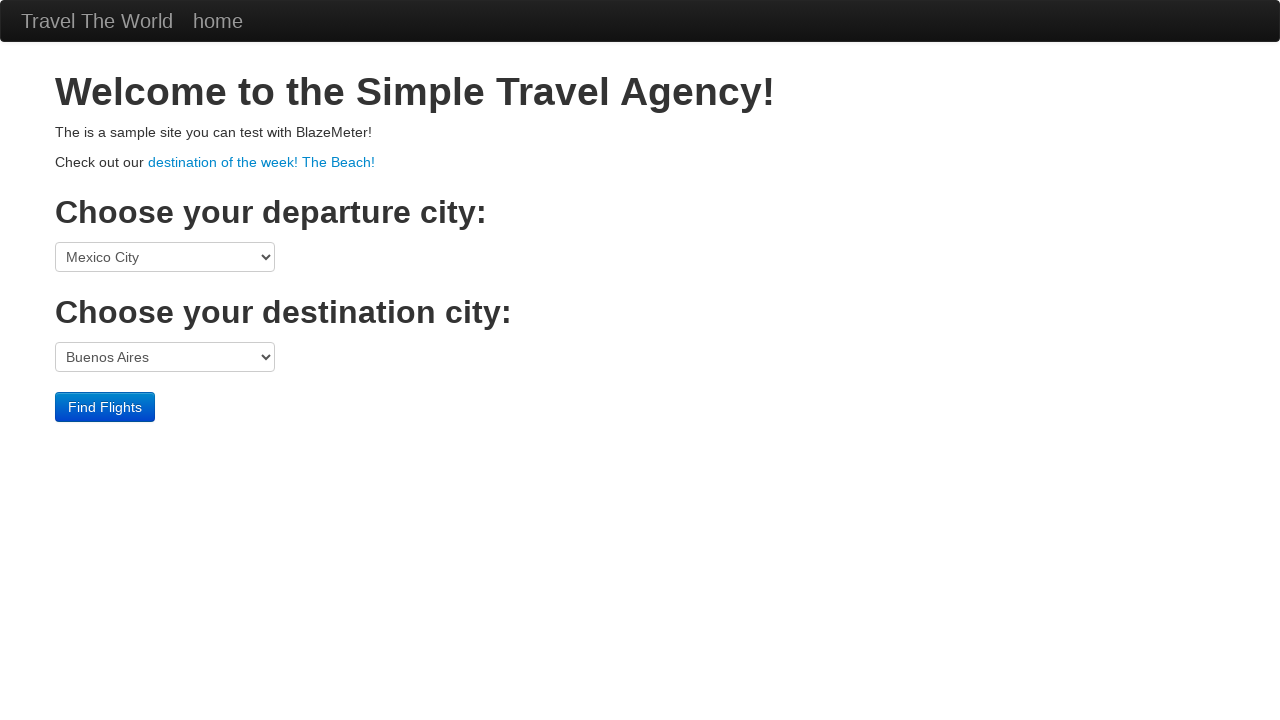

Selected Berlin as destination city on select[name='toPort']
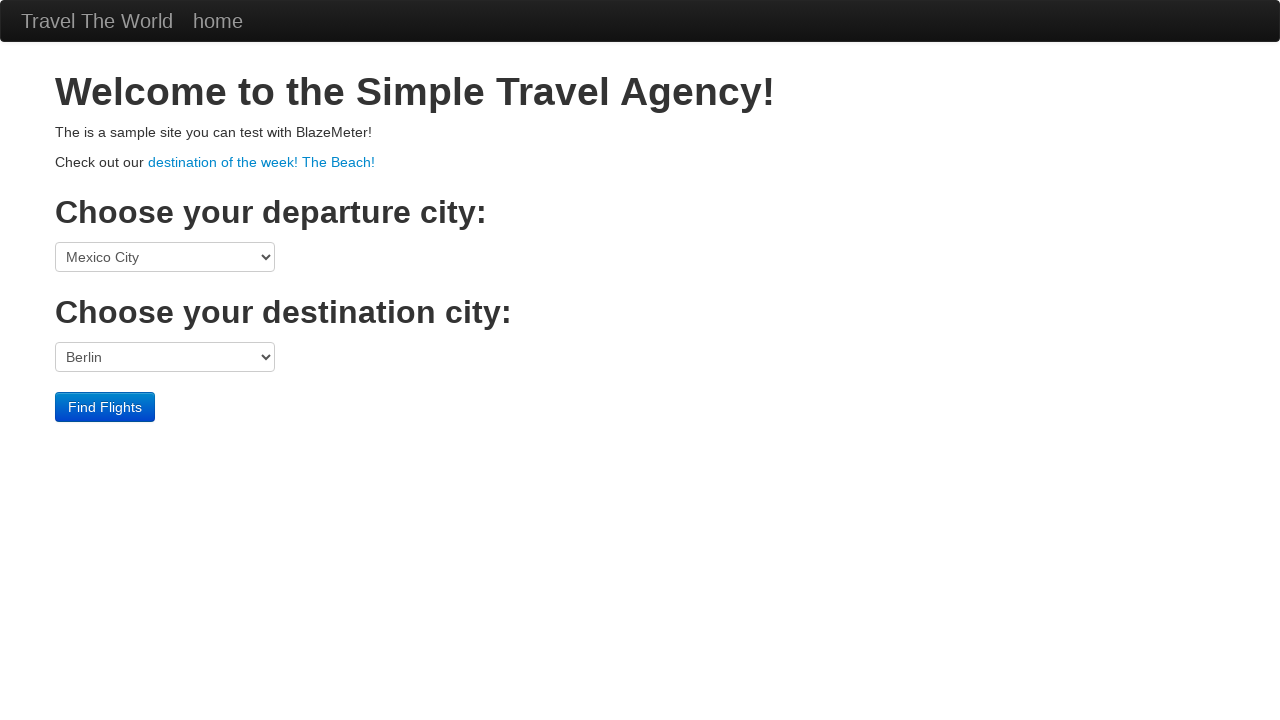

Clicked Find Flights button to search for flights at (105, 407) on input[value='Find Flights']
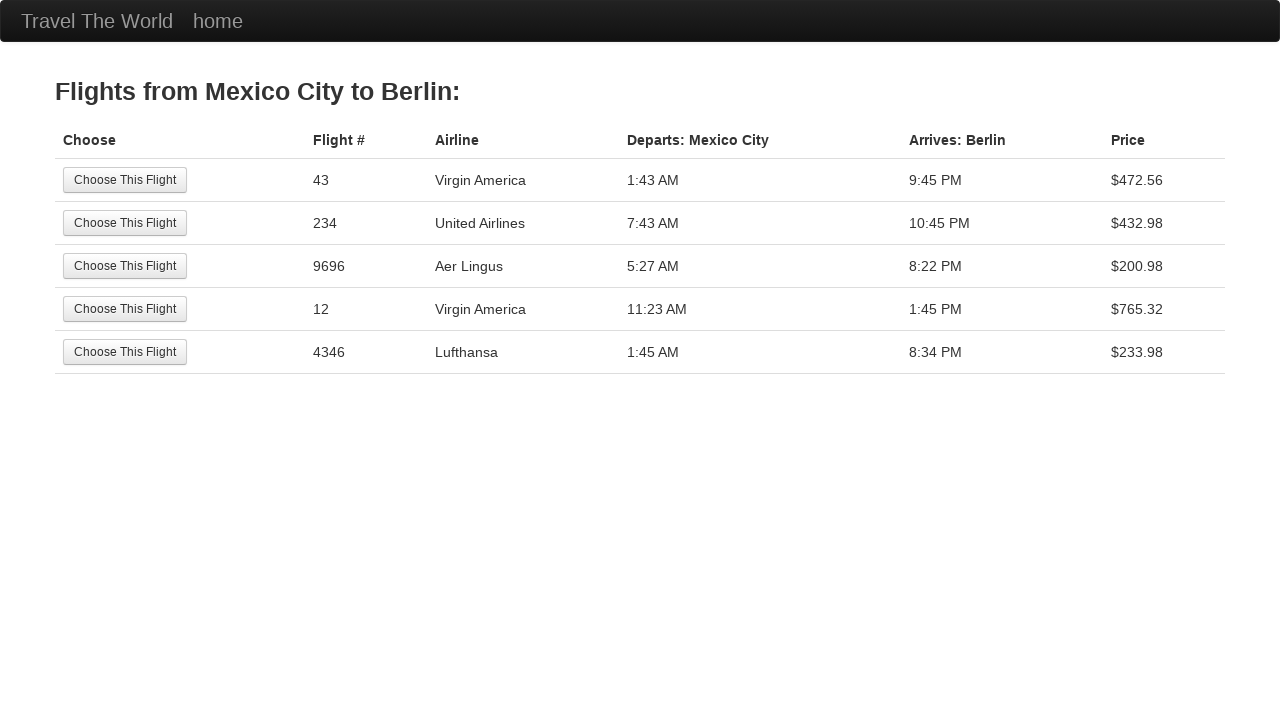

Flight search results page loaded successfully
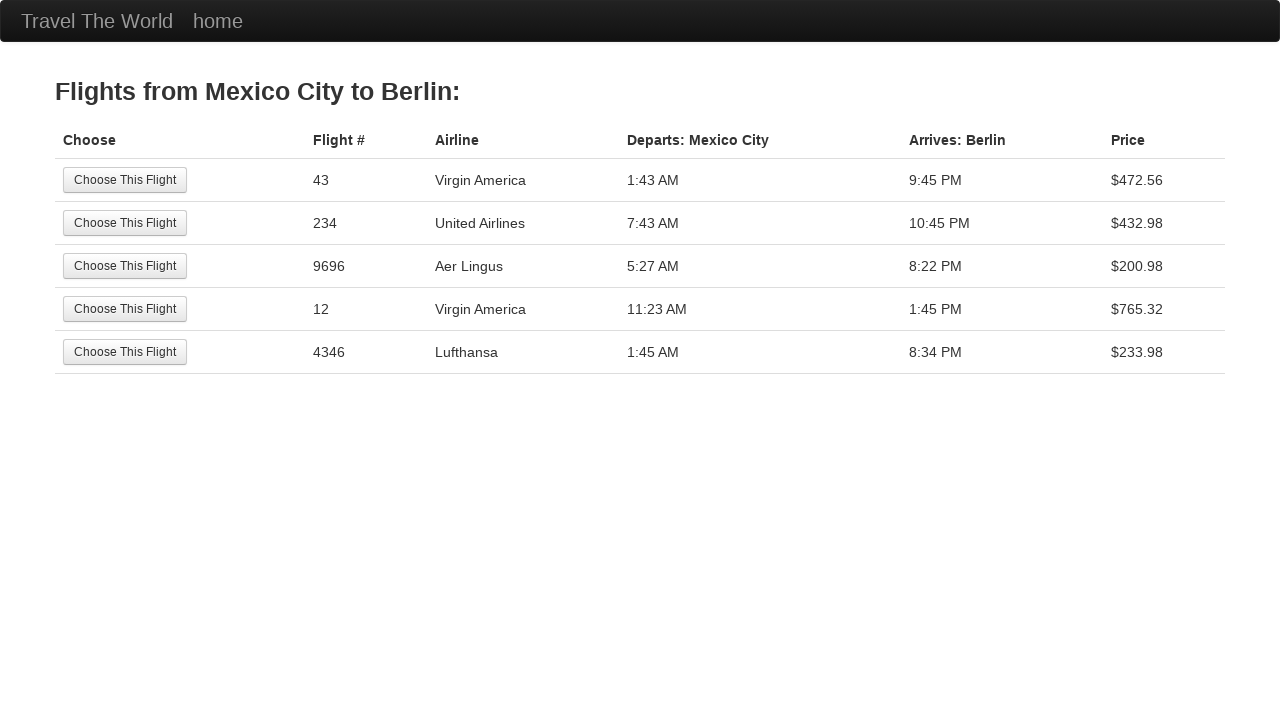

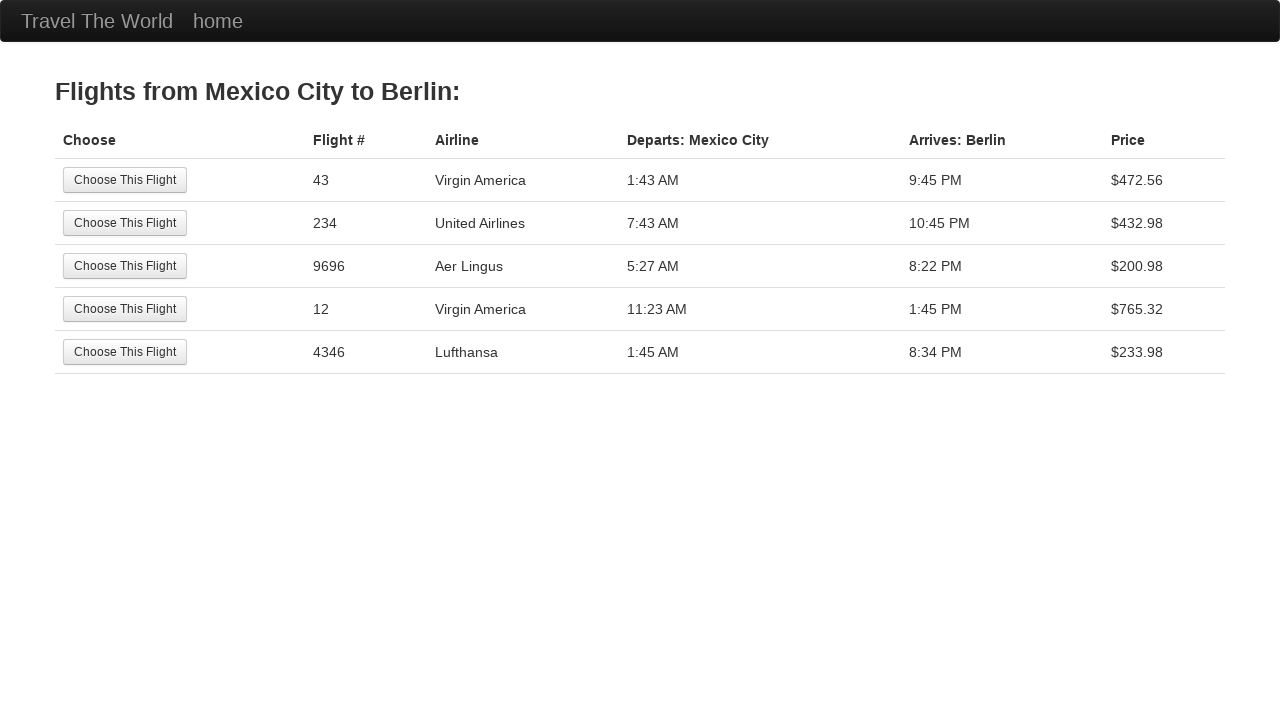